Navigates to NextBase CRM login page and verifies the login button's text attribute value

Starting URL: https://login1.nextbasecrm.com

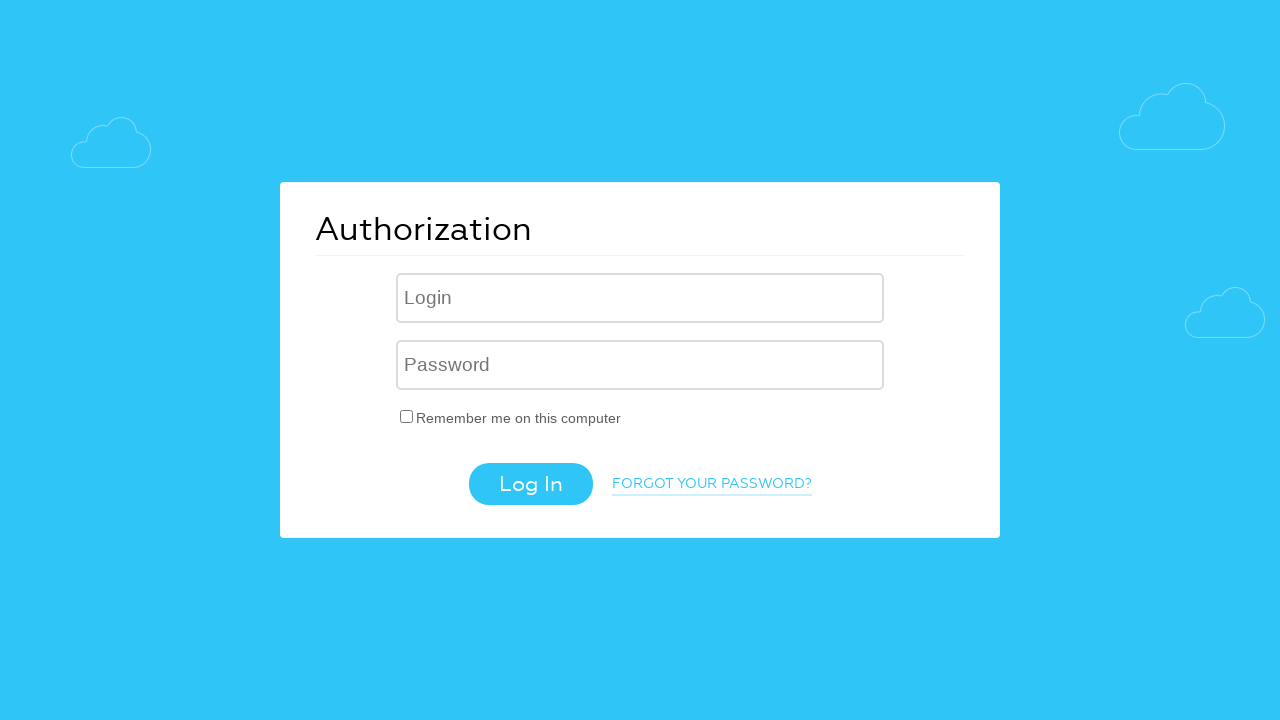

Located login button using CSS selector input[value='Log In']
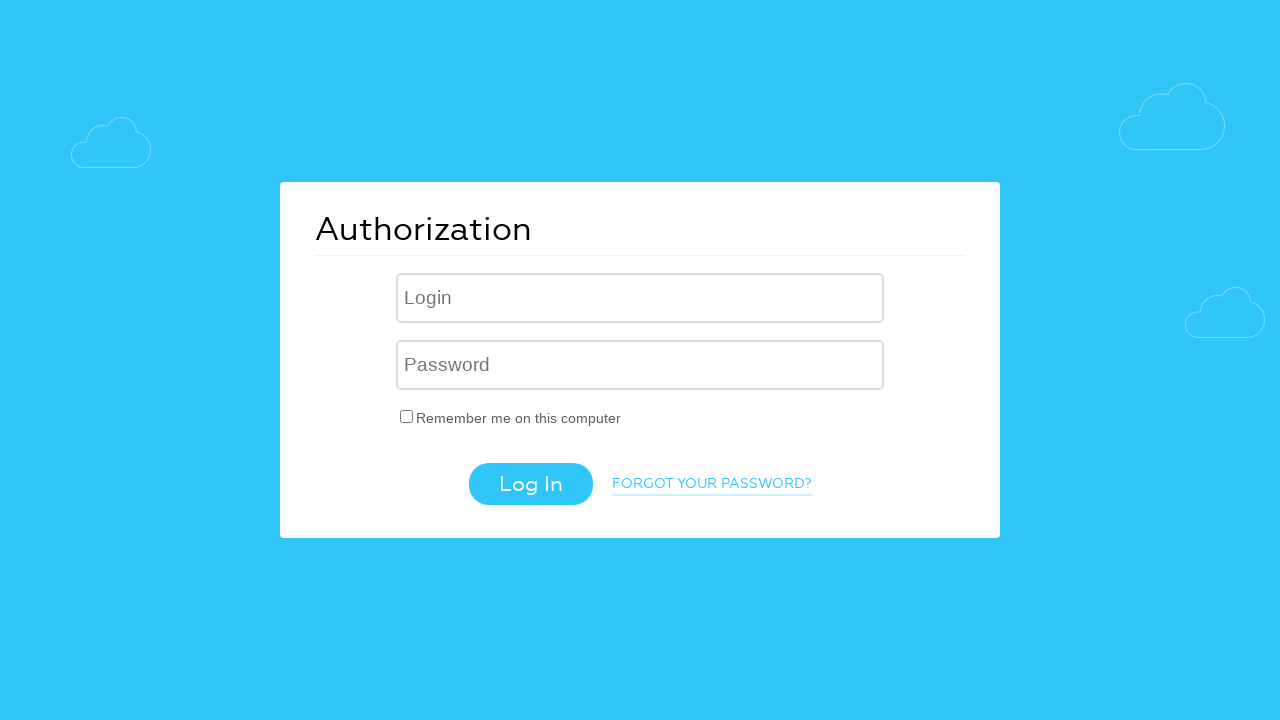

Retrieved value attribute from login button: 'Log In'
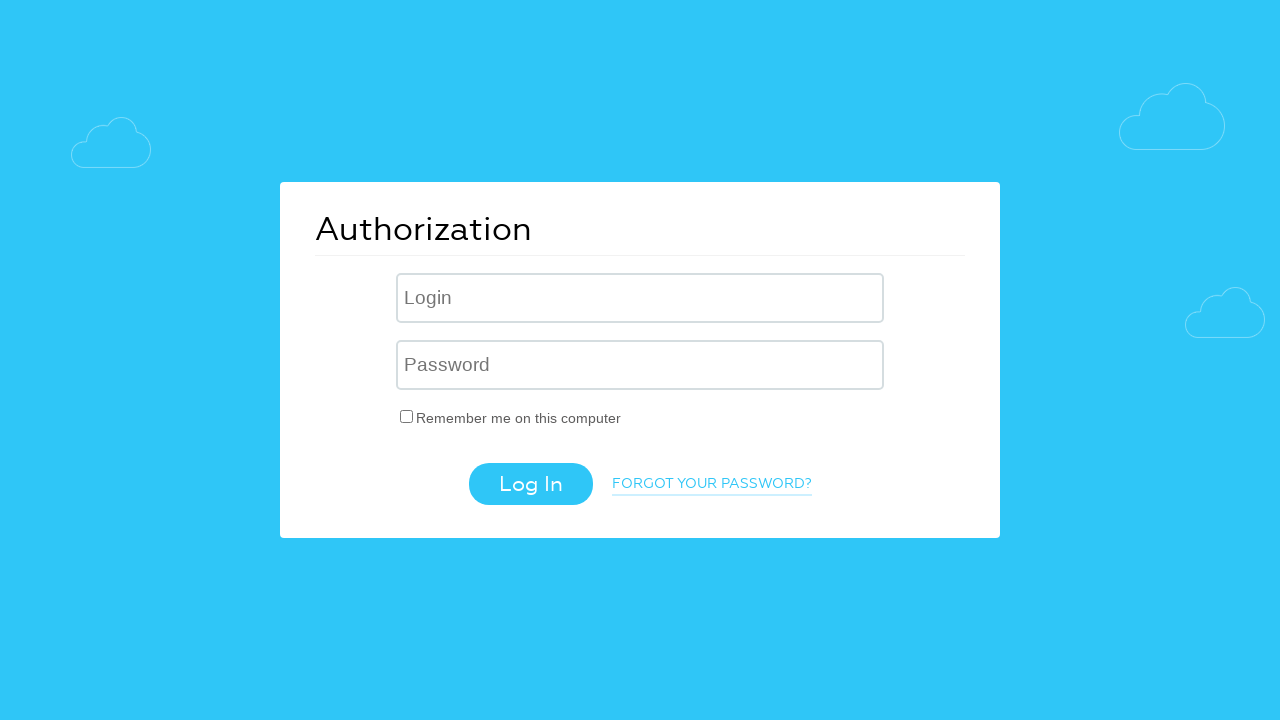

Verified login button value attribute equals 'Log In'
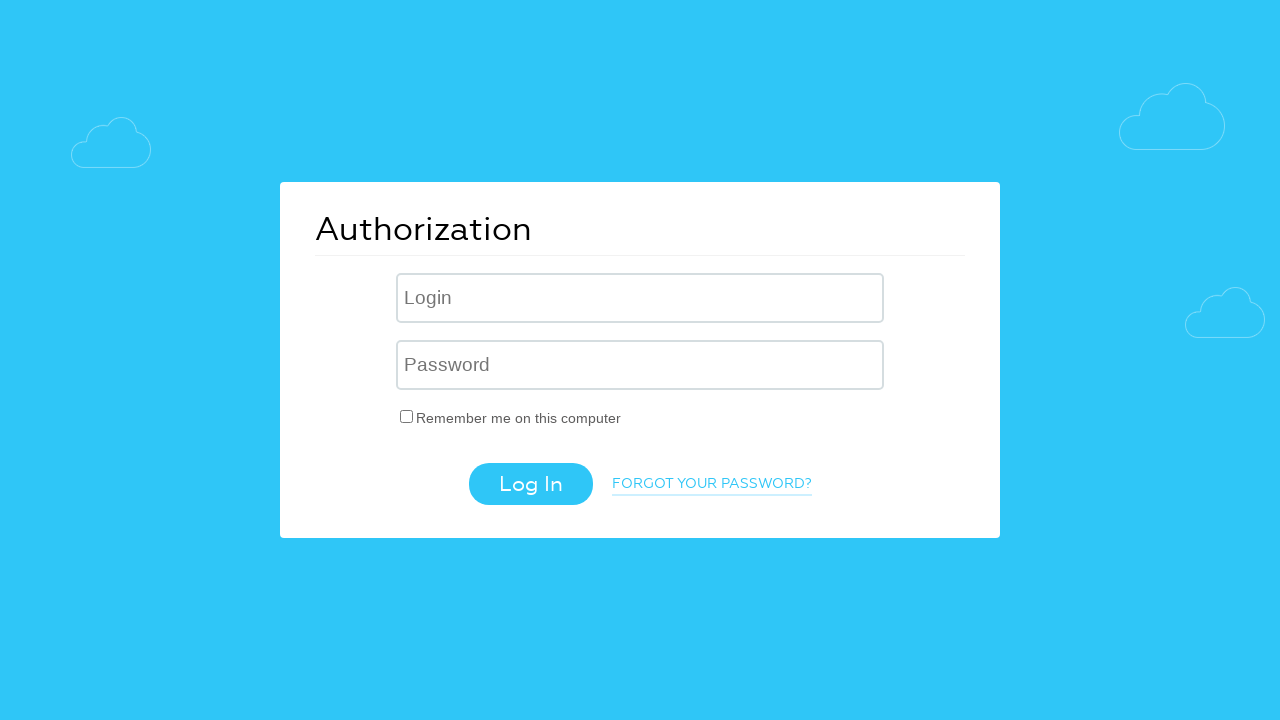

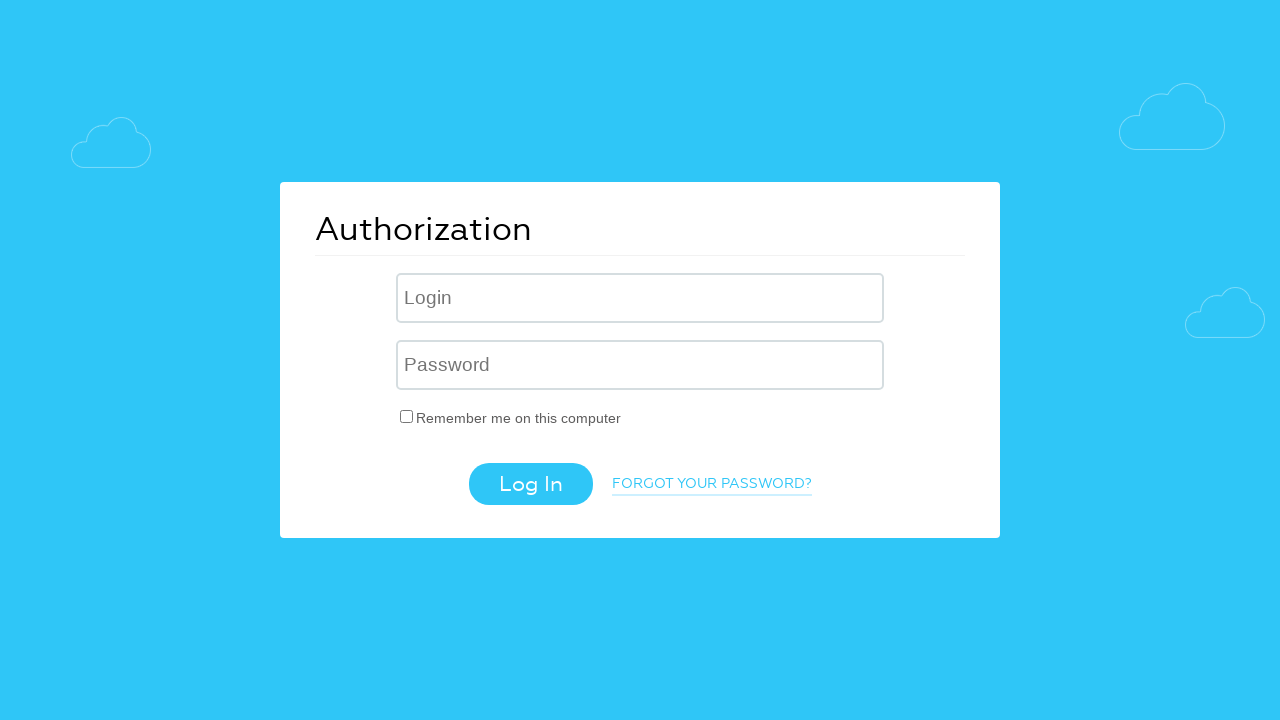